Tests drag and drop functionality on jQuery UI demo page by dragging an element to a drop target

Starting URL: http://jqueryui.com/droppable/

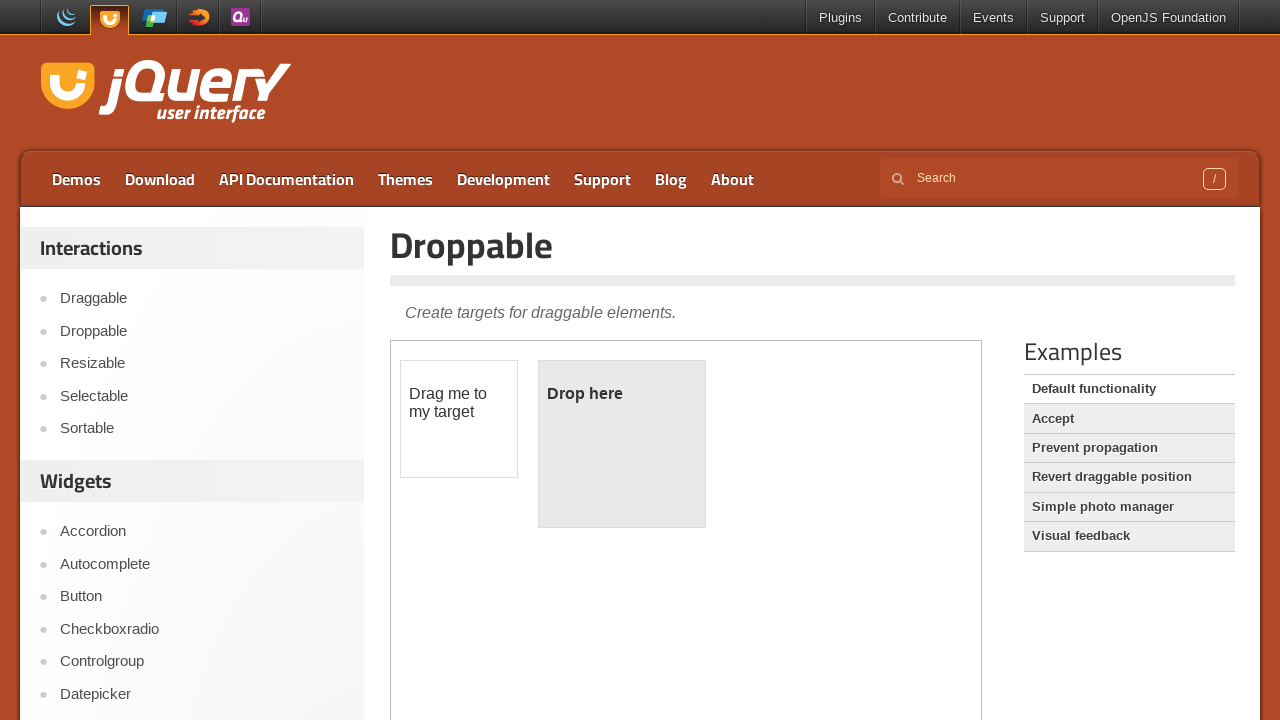

Navigated to jQuery UI droppable demo page
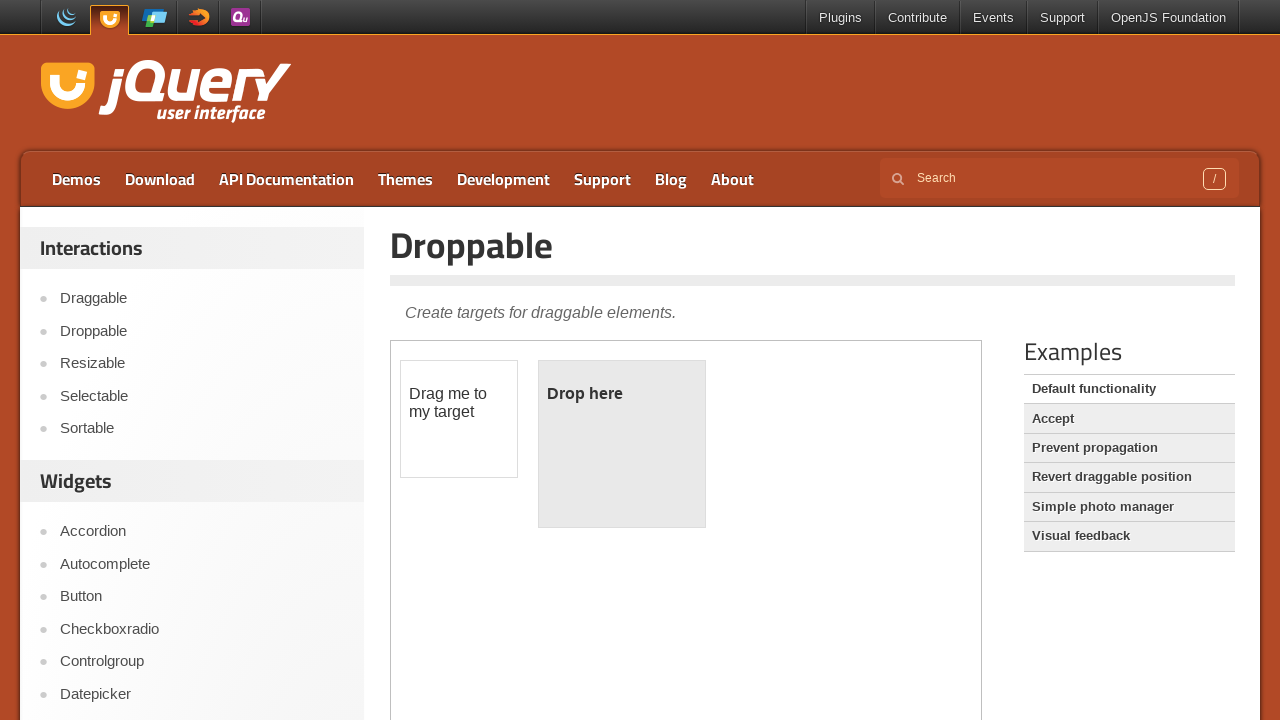

Located demo iframe
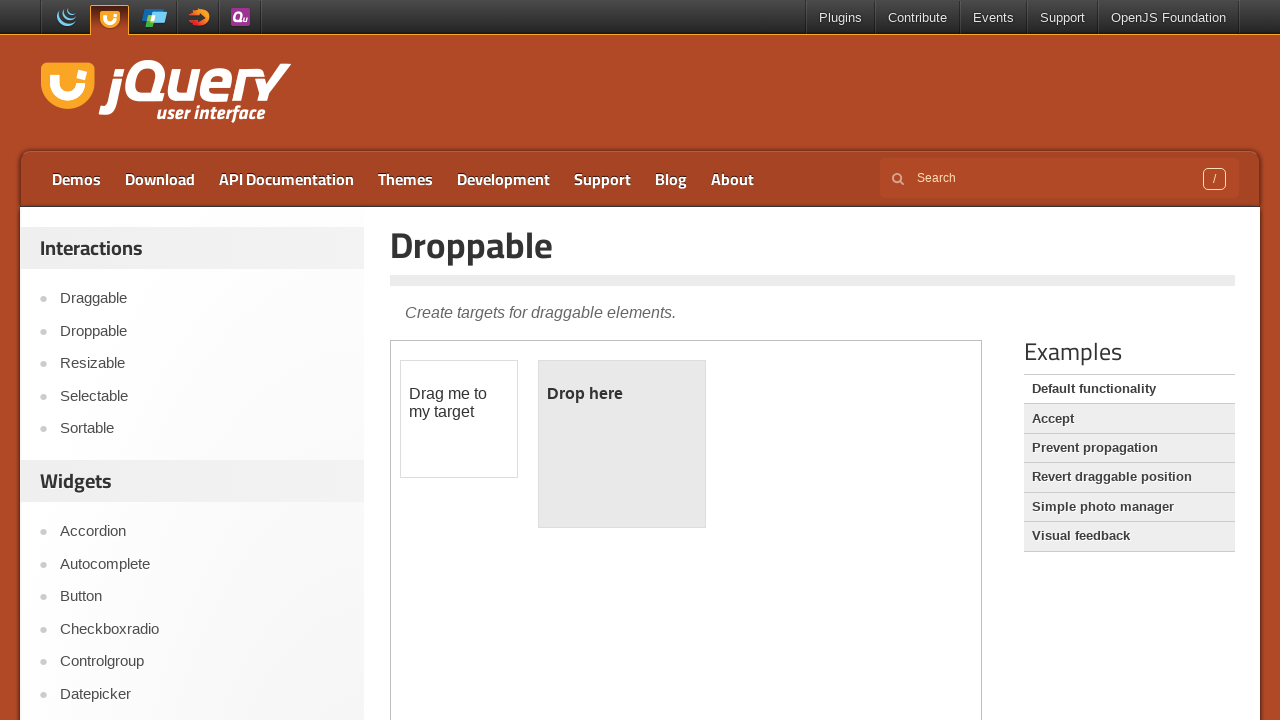

Located draggable element
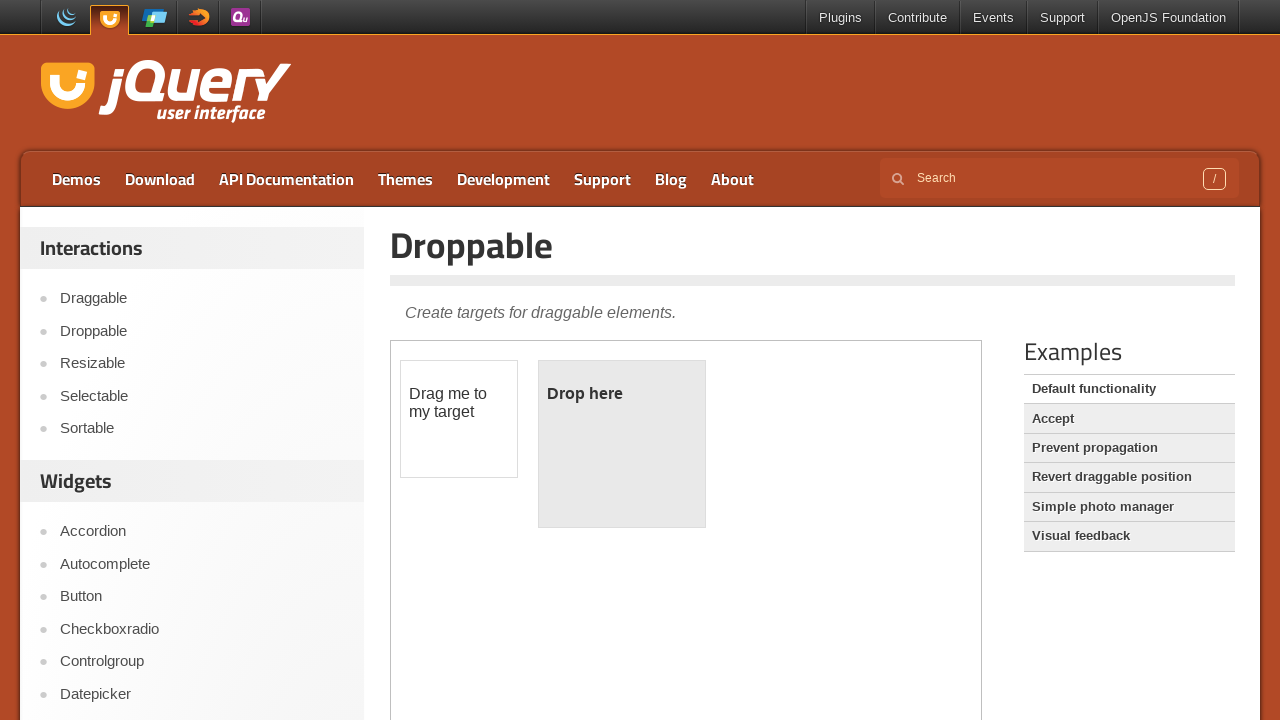

Located droppable target element
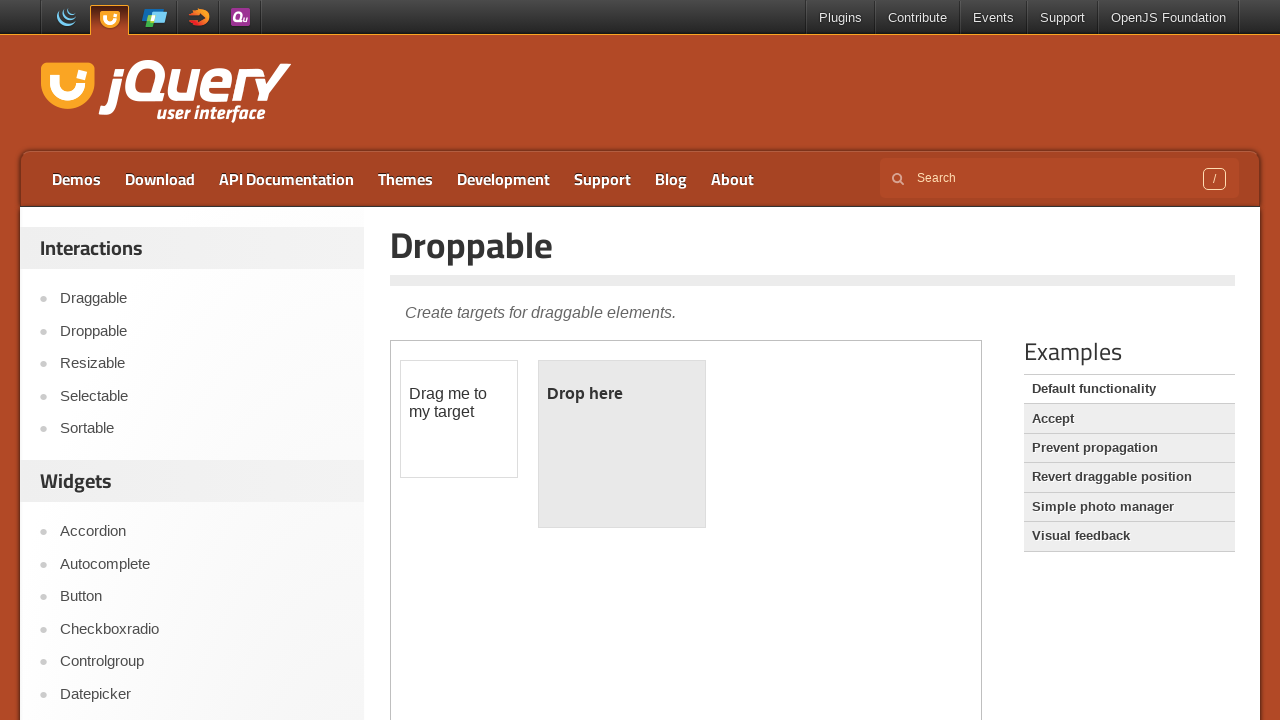

Dragged element to drop target at (622, 444)
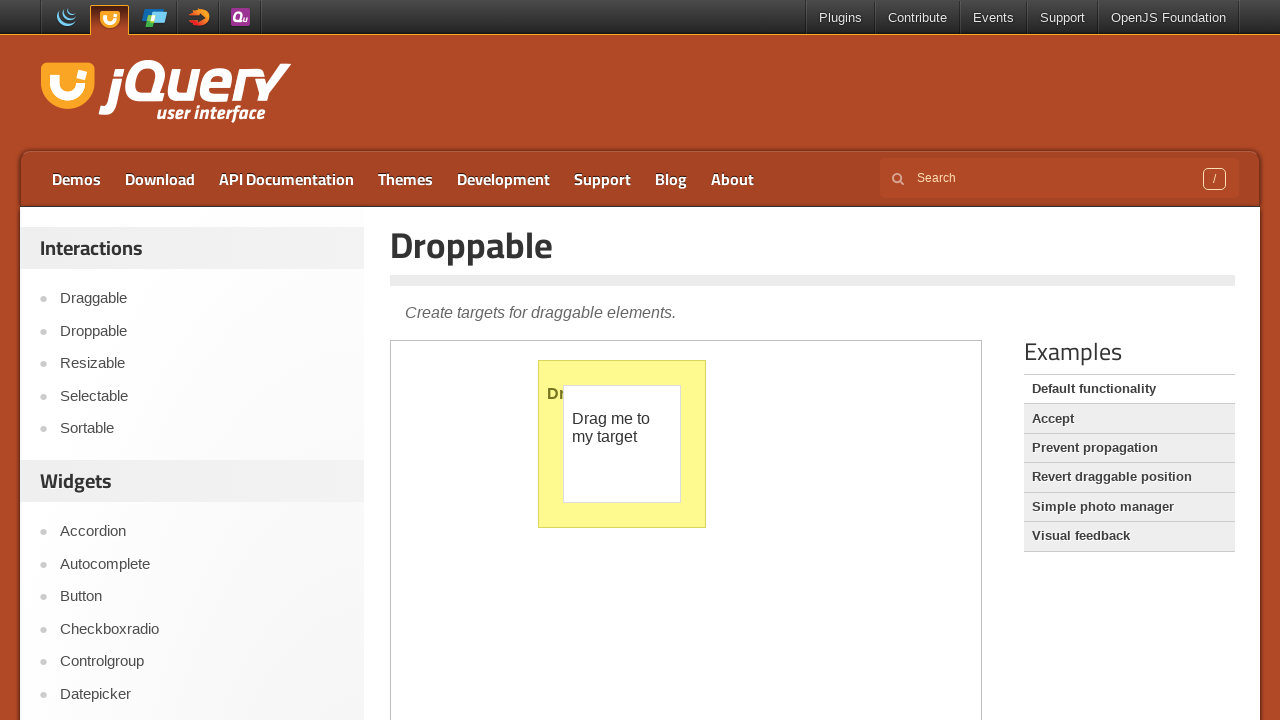

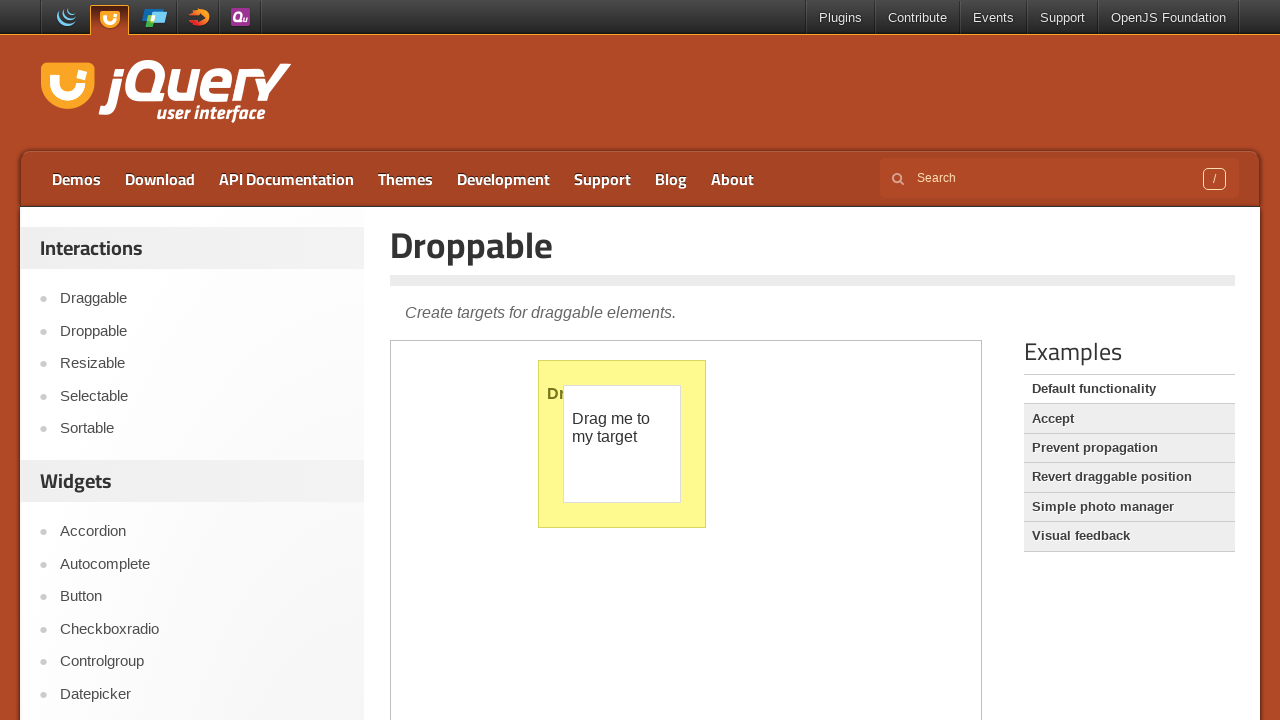